Solves a math problem by reading two numbers from the page, calculating their sum, selecting it from a dropdown, and submitting the form

Starting URL: http://suninjuly.github.io/selects1.html

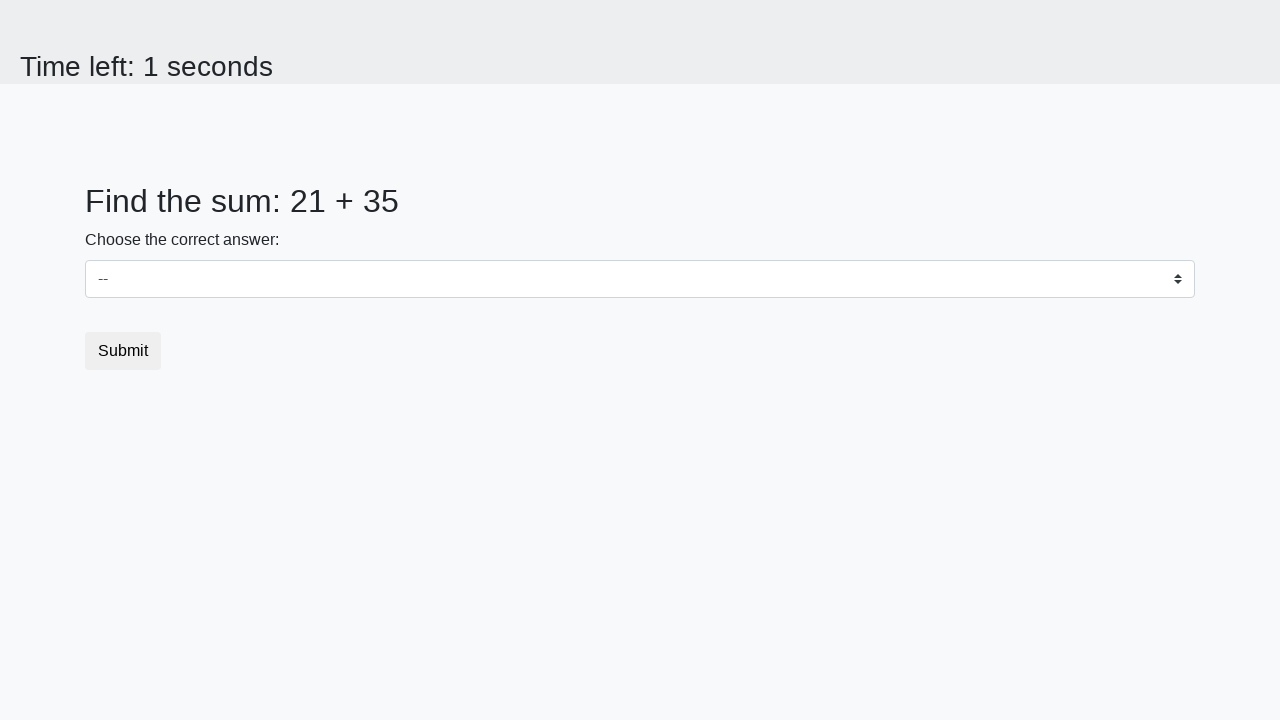

Retrieved first number from page
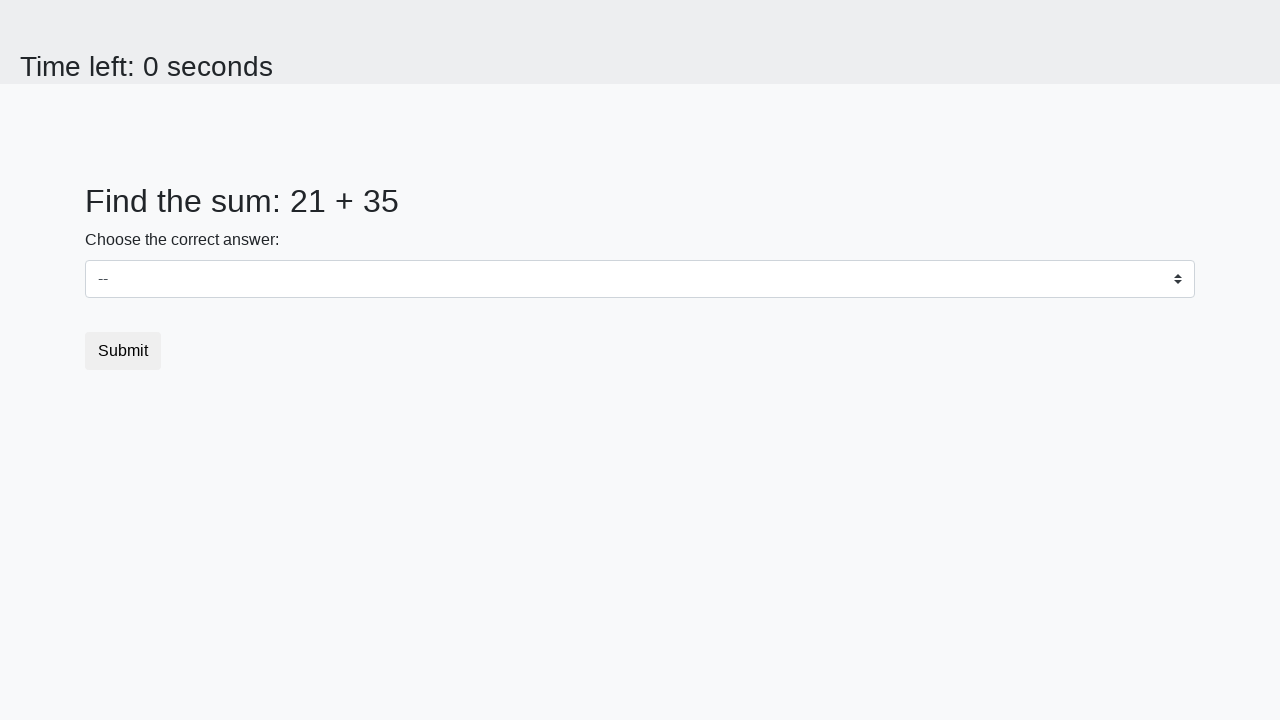

Retrieved second number from page
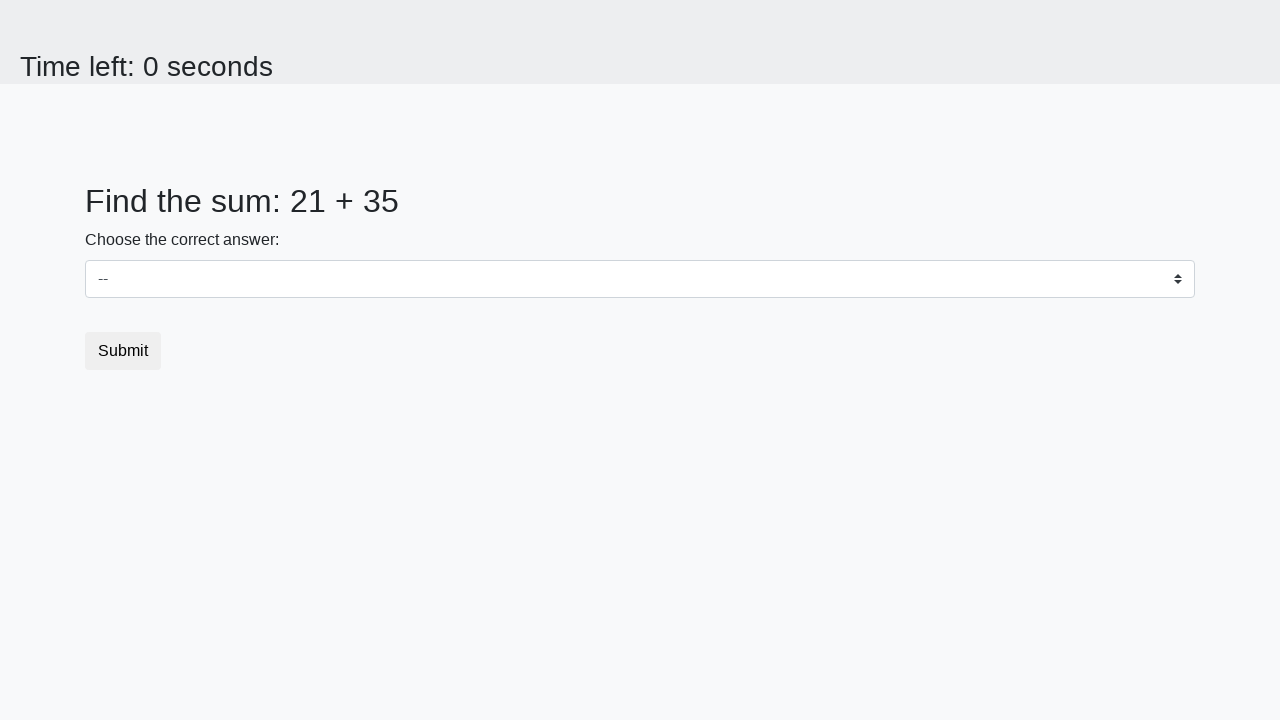

Calculated sum: 21 + 35 = 56
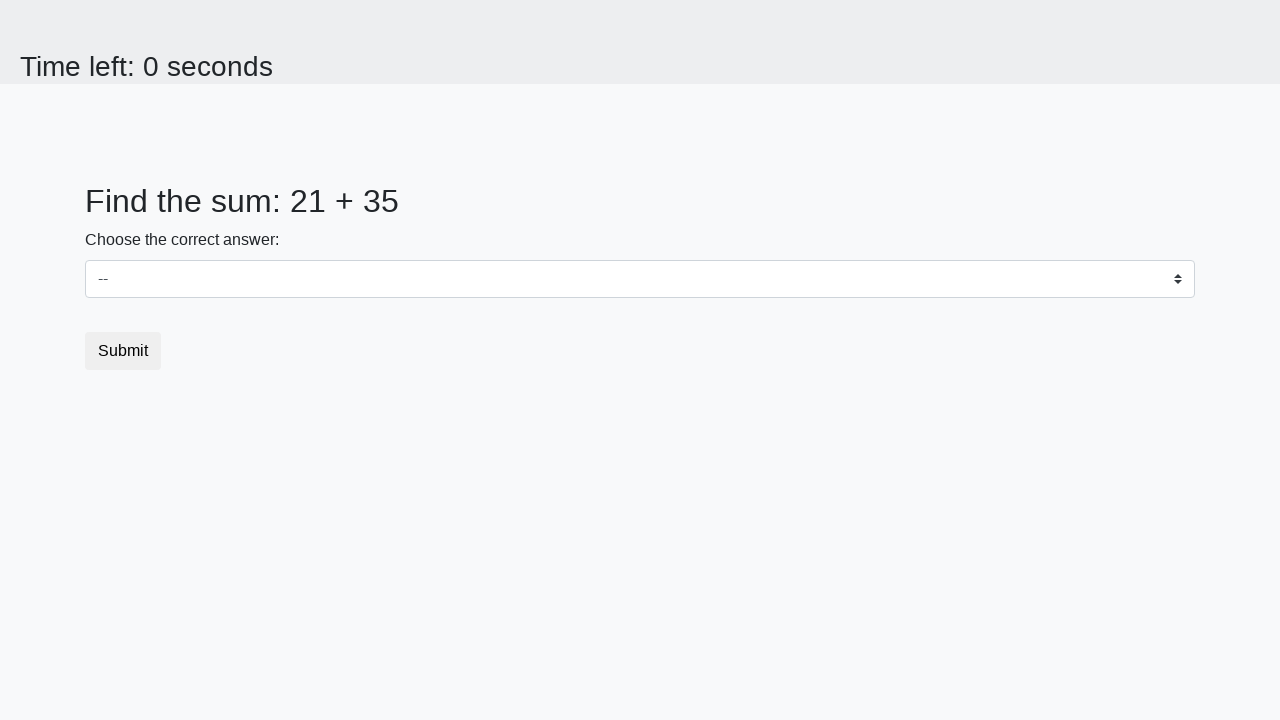

Selected sum value '56' from dropdown on select#dropdown.custom-select
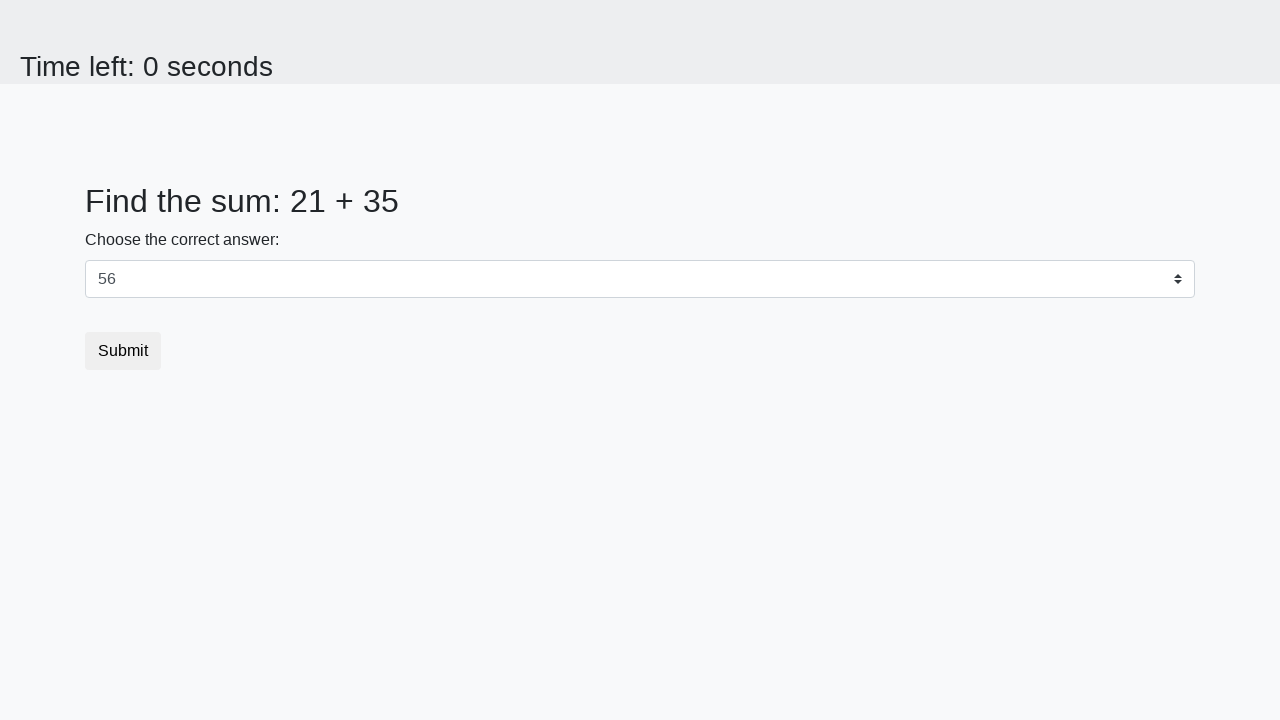

Clicked submit button to submit the form at (123, 351) on button[type='submit'].btn.btn-default
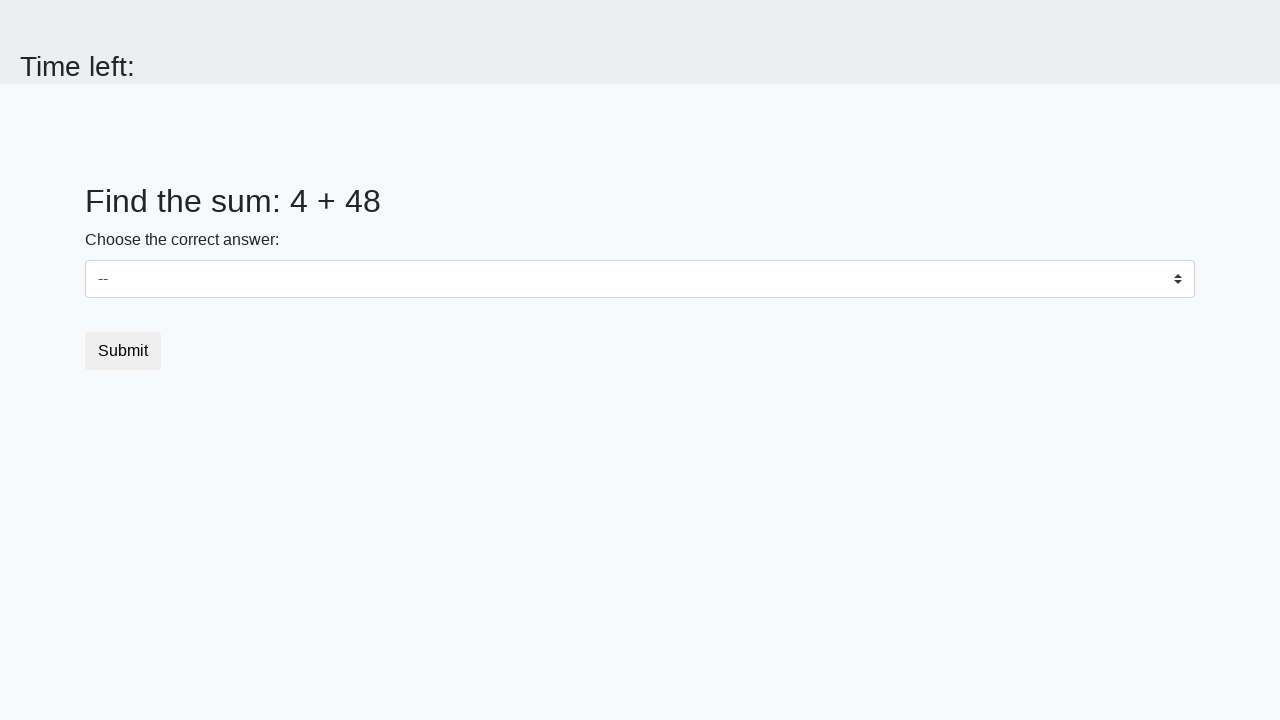

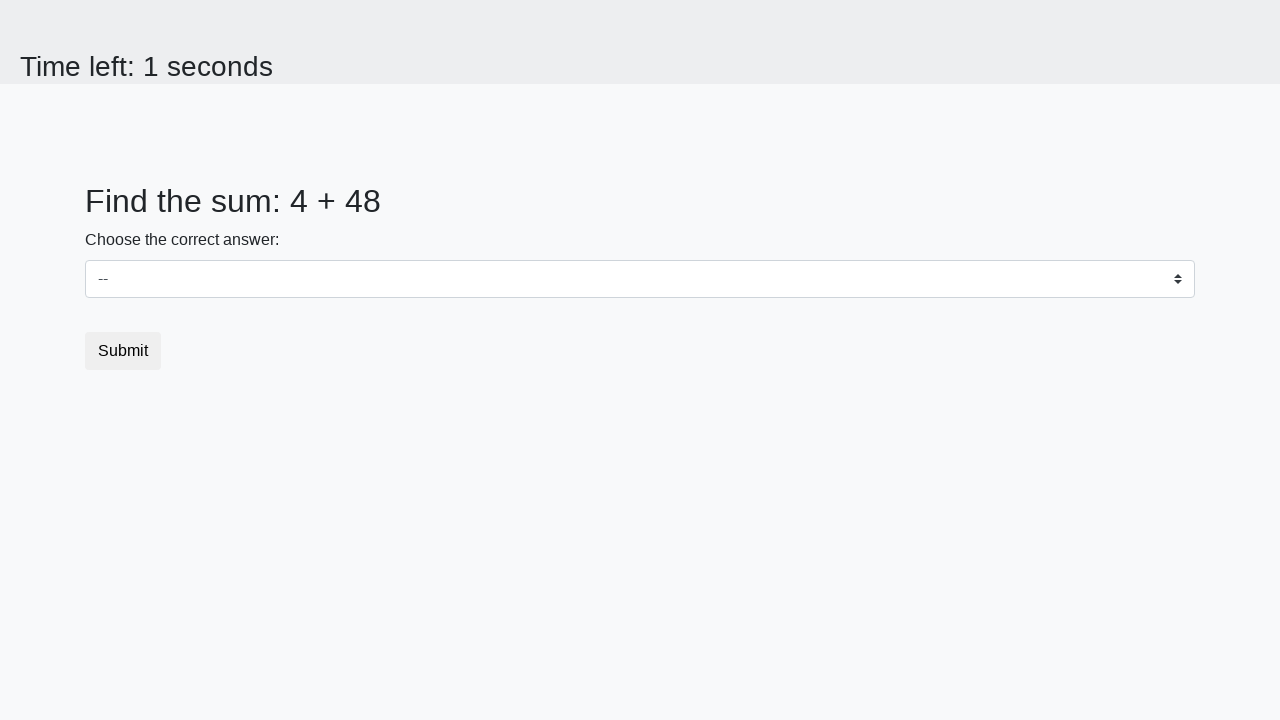